Tests scrolling functionality by scrolling to the bottom of the page using JavaScript

Starting URL: https://ultimateqa.com/complicated-page/

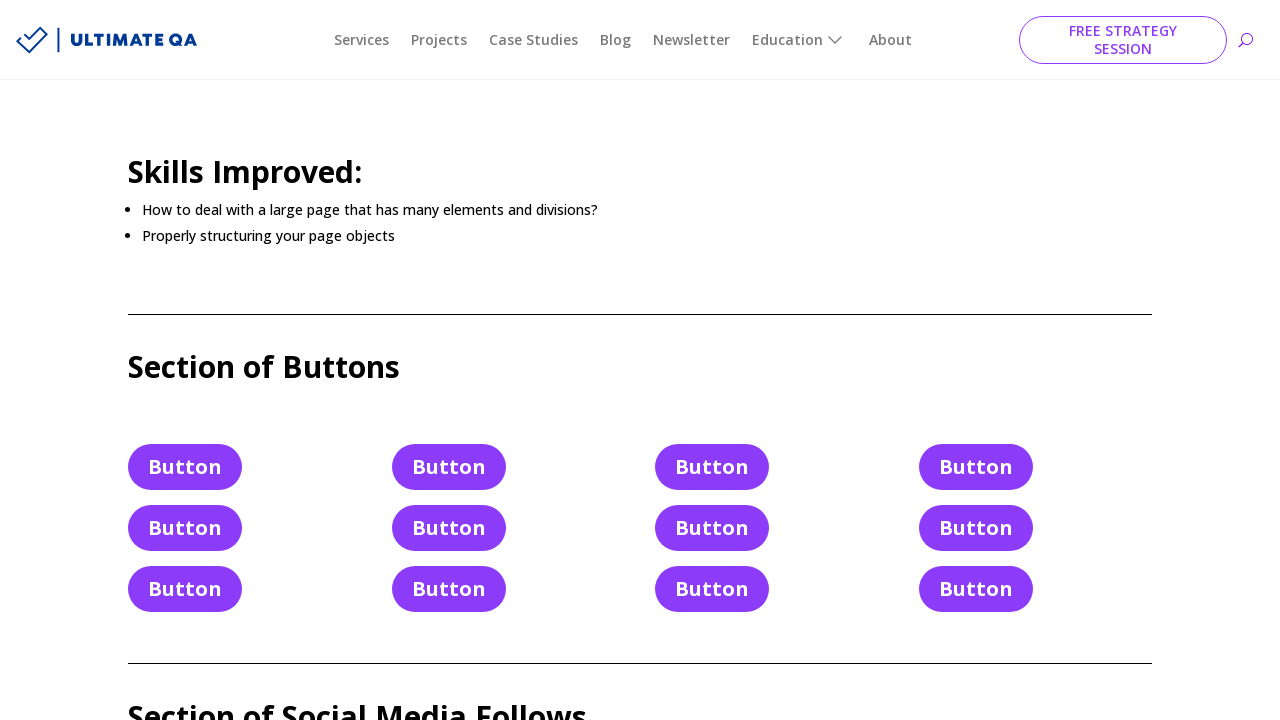

Scrolled to bottom of page using JavaScript
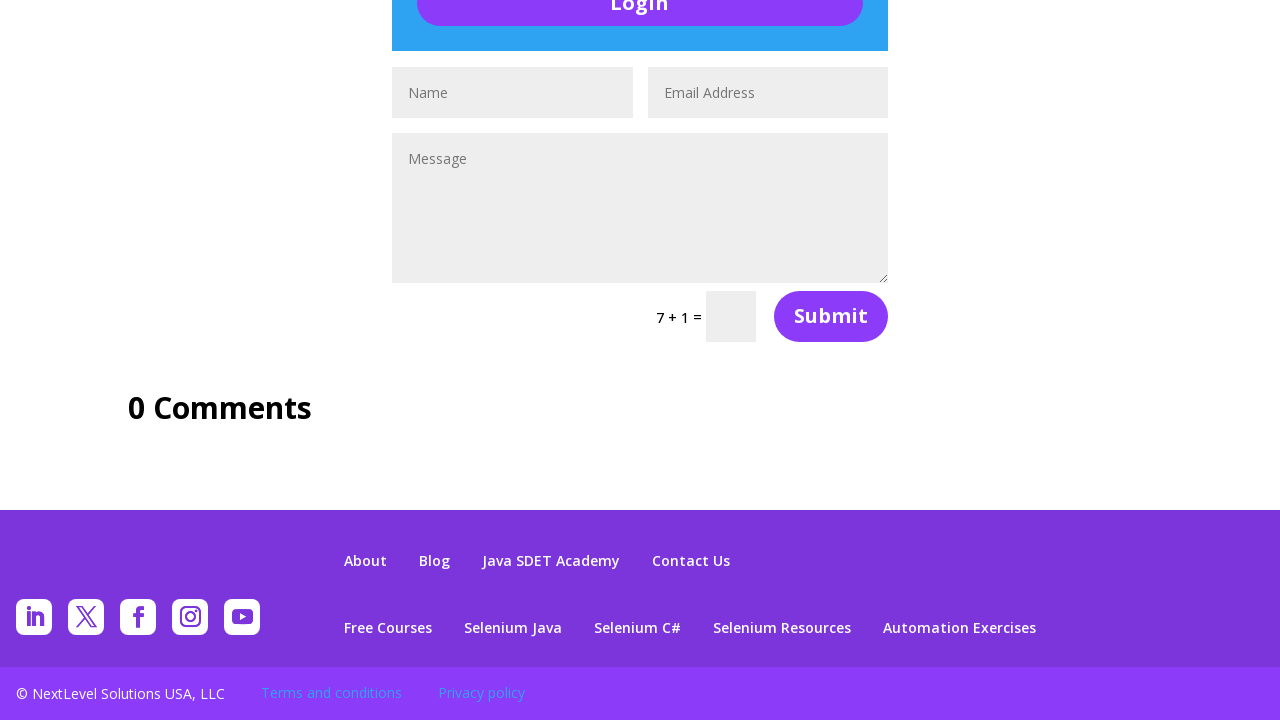

Waited 1 second to see scroll effect
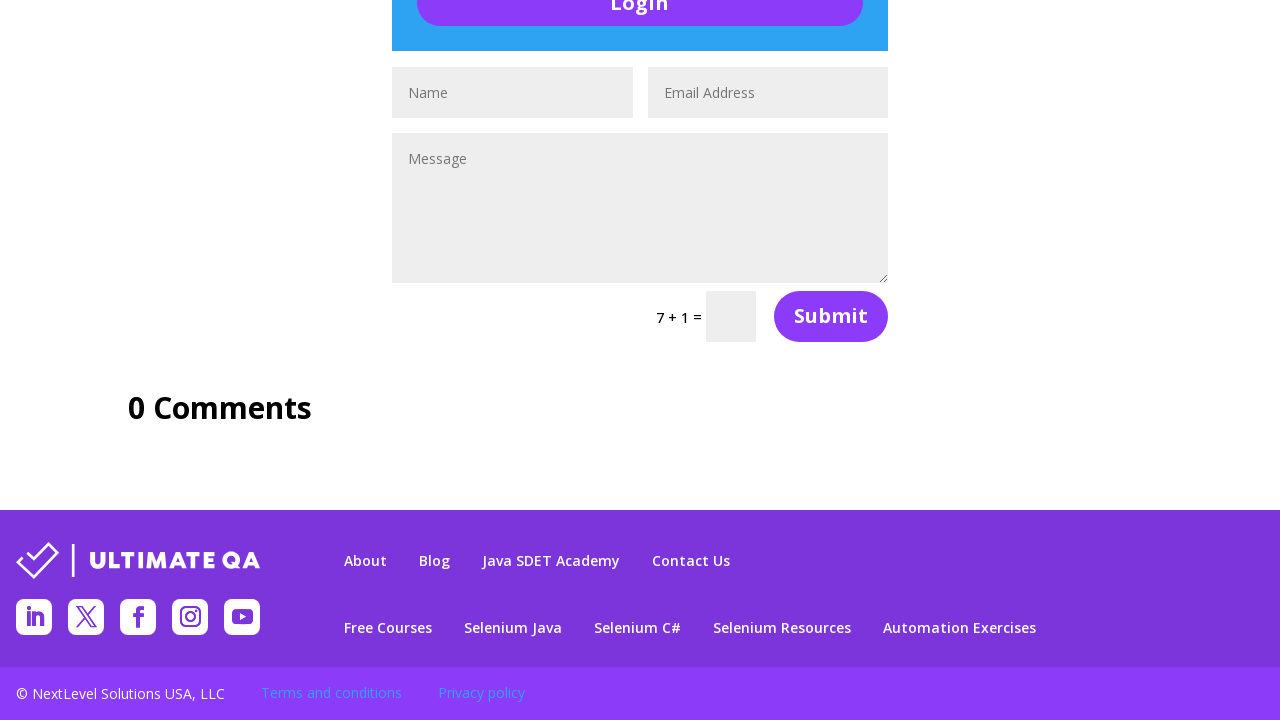

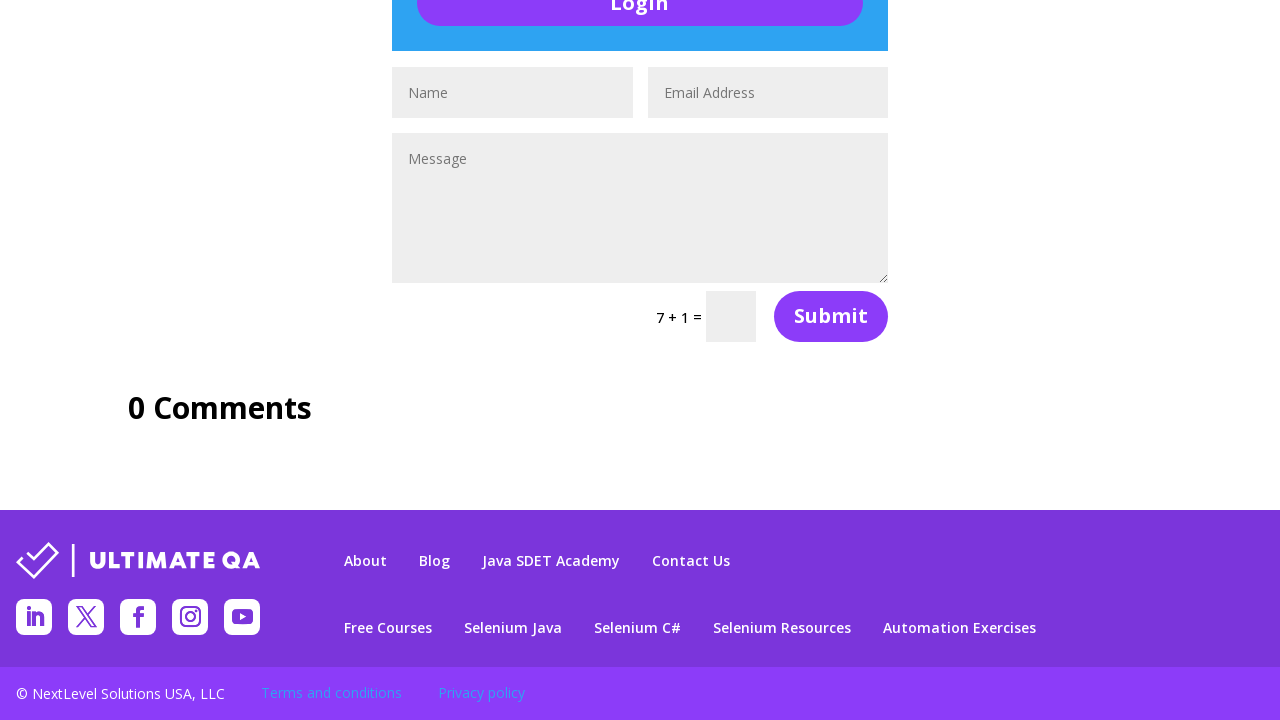